Tests dropdown selection functionality including single-select and multi-select dropdowns, selecting options by different methods and deselecting options

Starting URL: https://syntaxprojects.com/basic-select-dropdown-demo.php

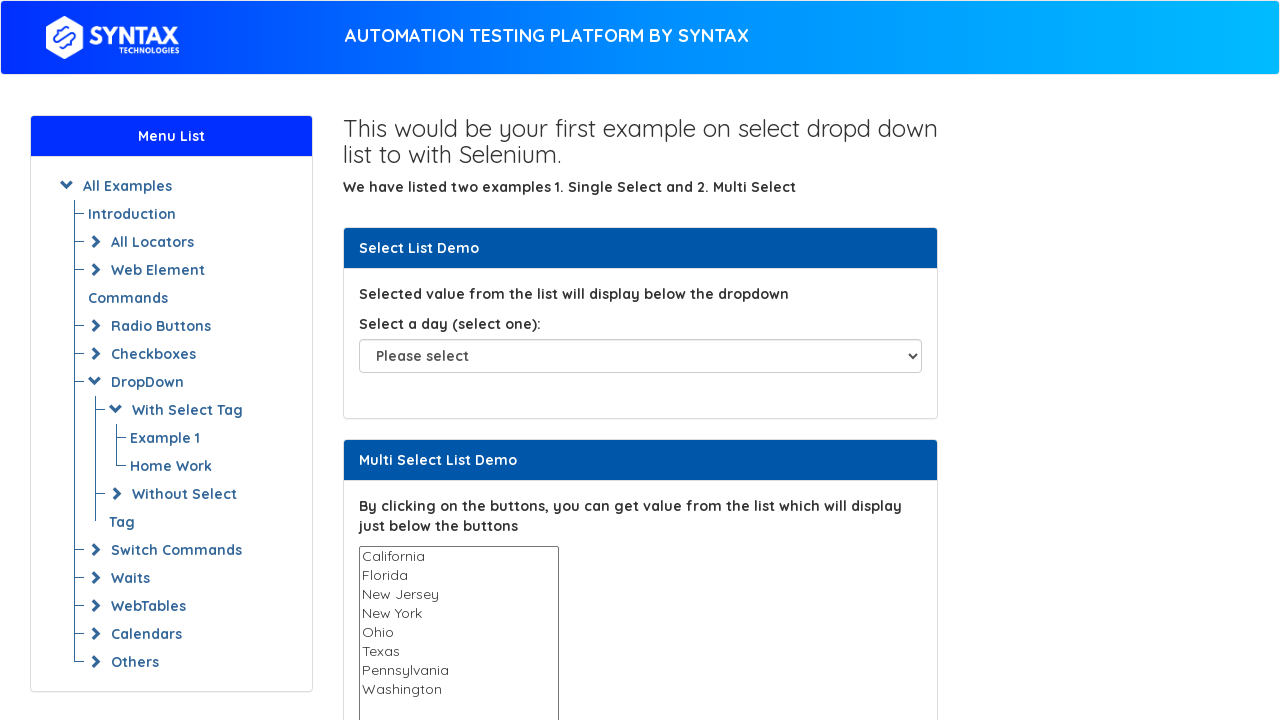

Located single-select dropdown element
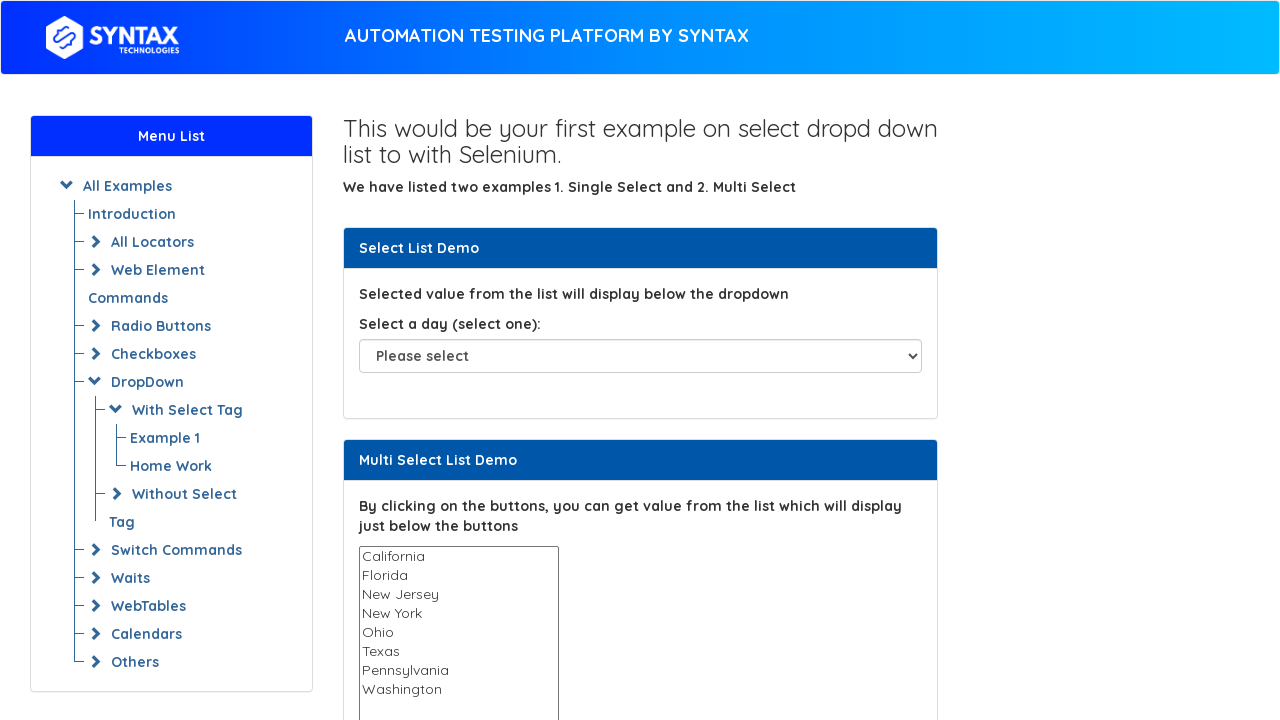

Selected option at index 2 in single-select dropdown on xpath=//select[@id='select-demo']
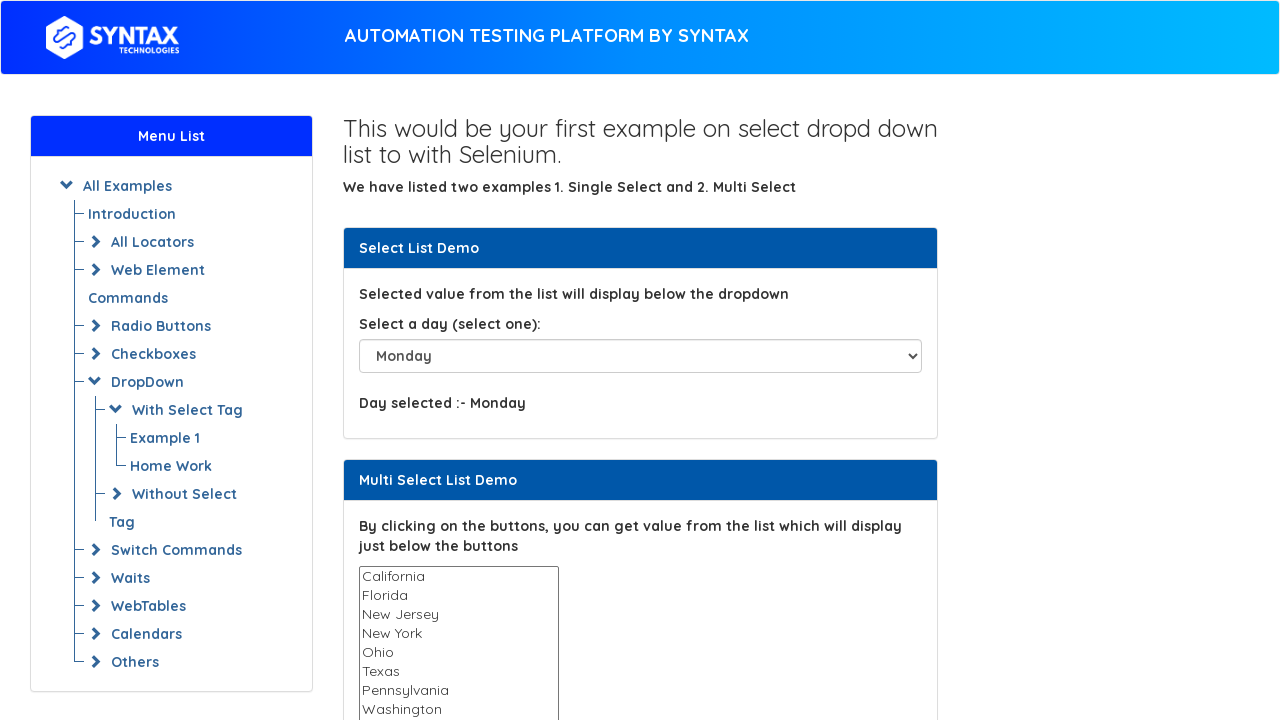

Selected 'Sunday' by value in single-select dropdown on xpath=//select[@id='select-demo']
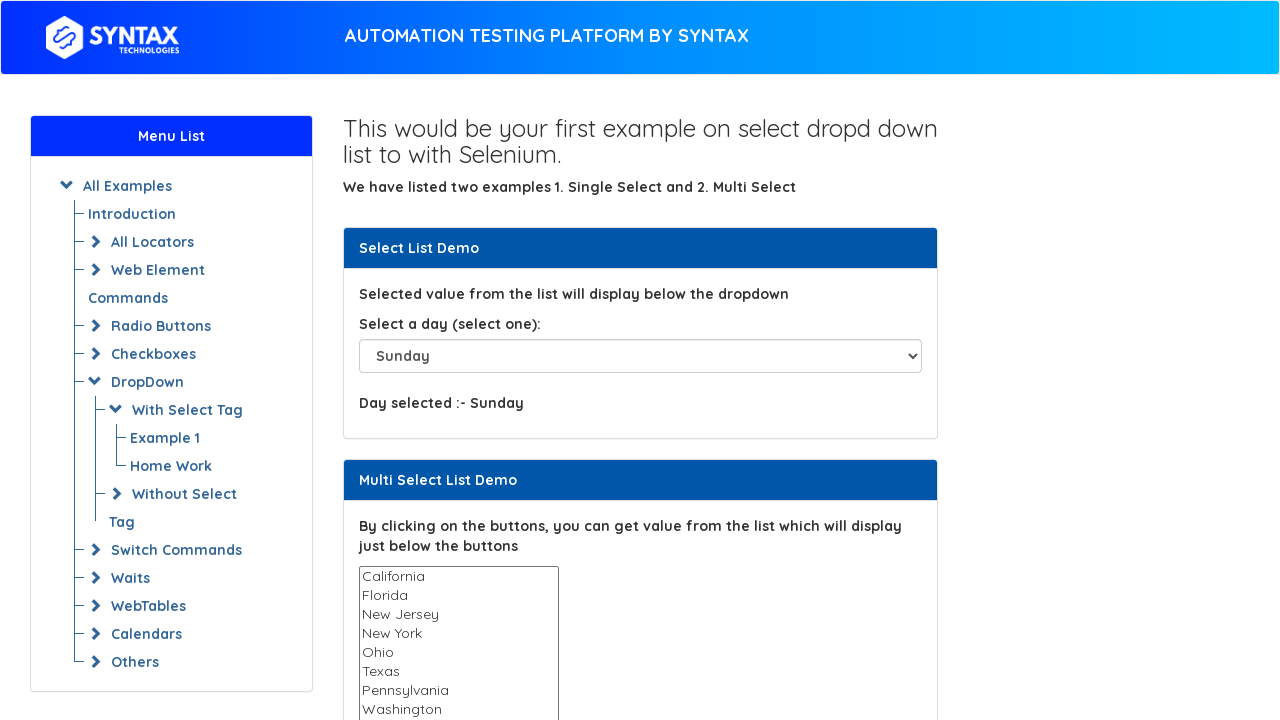

Selected 'Saturday' by visible text in single-select dropdown on xpath=//select[@id='select-demo']
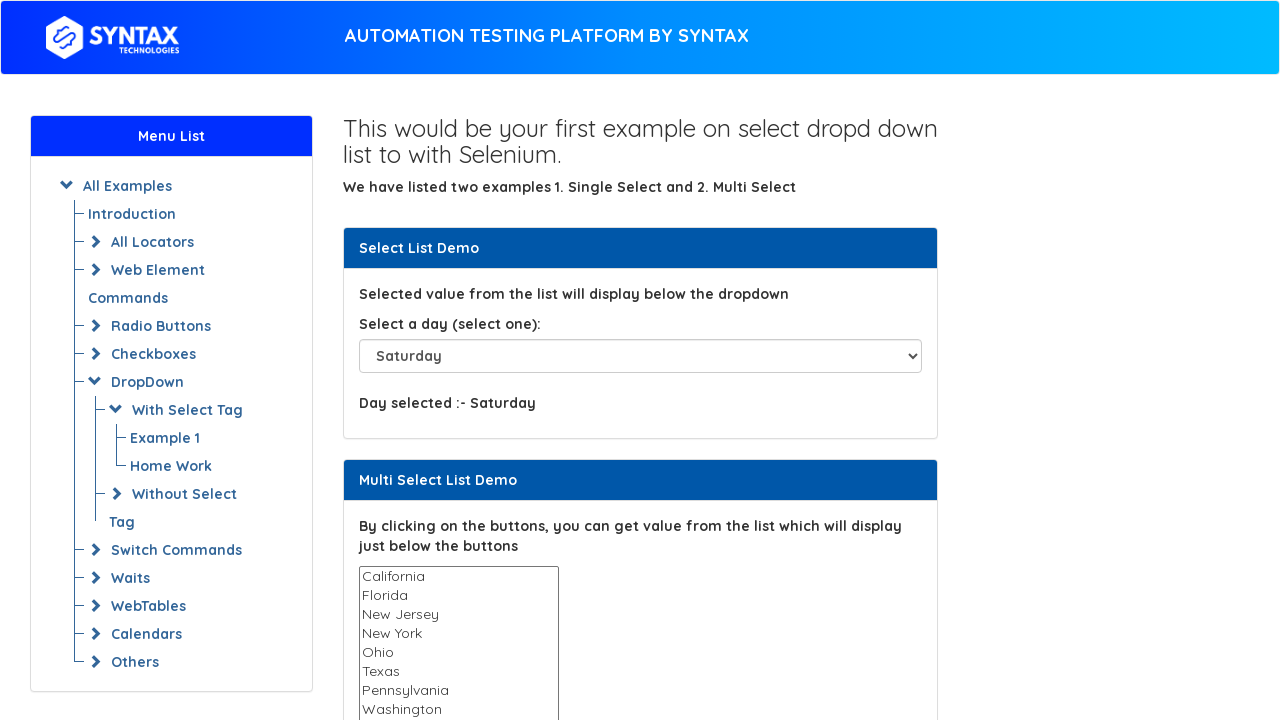

Located multi-select dropdown element
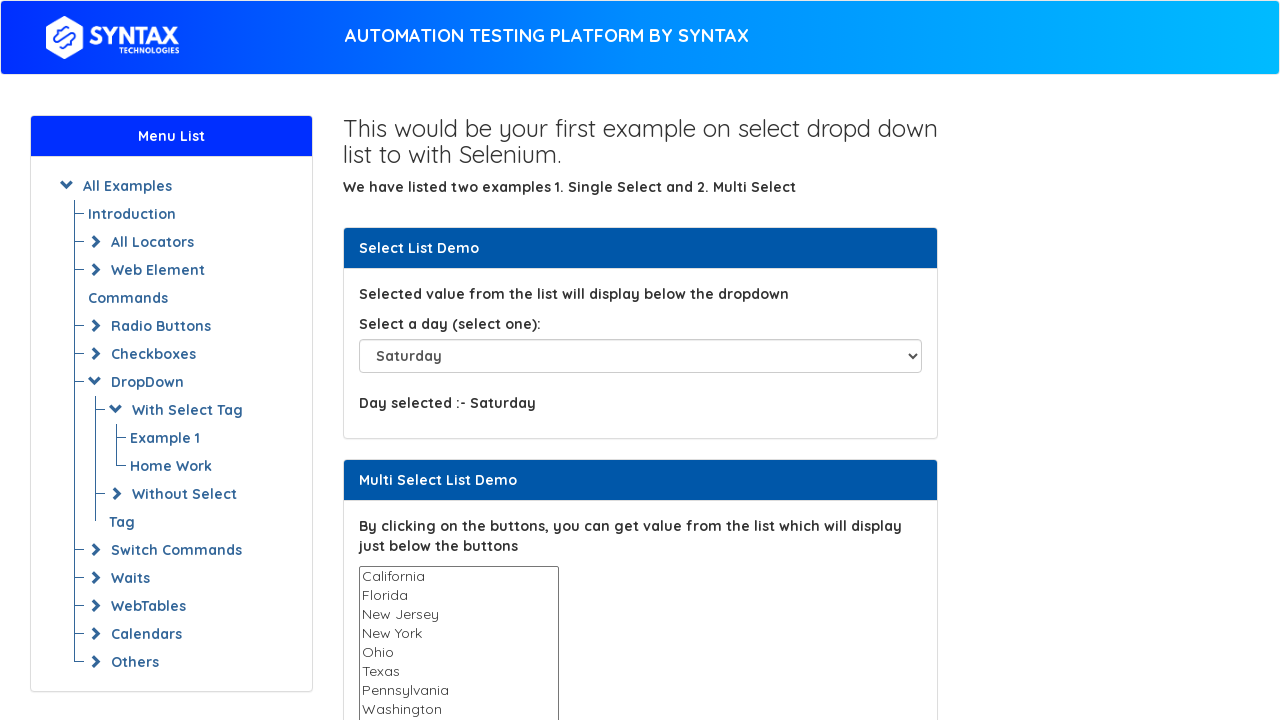

Selected 'New York' in multi-select dropdown on xpath=//select[@id='multi-select']
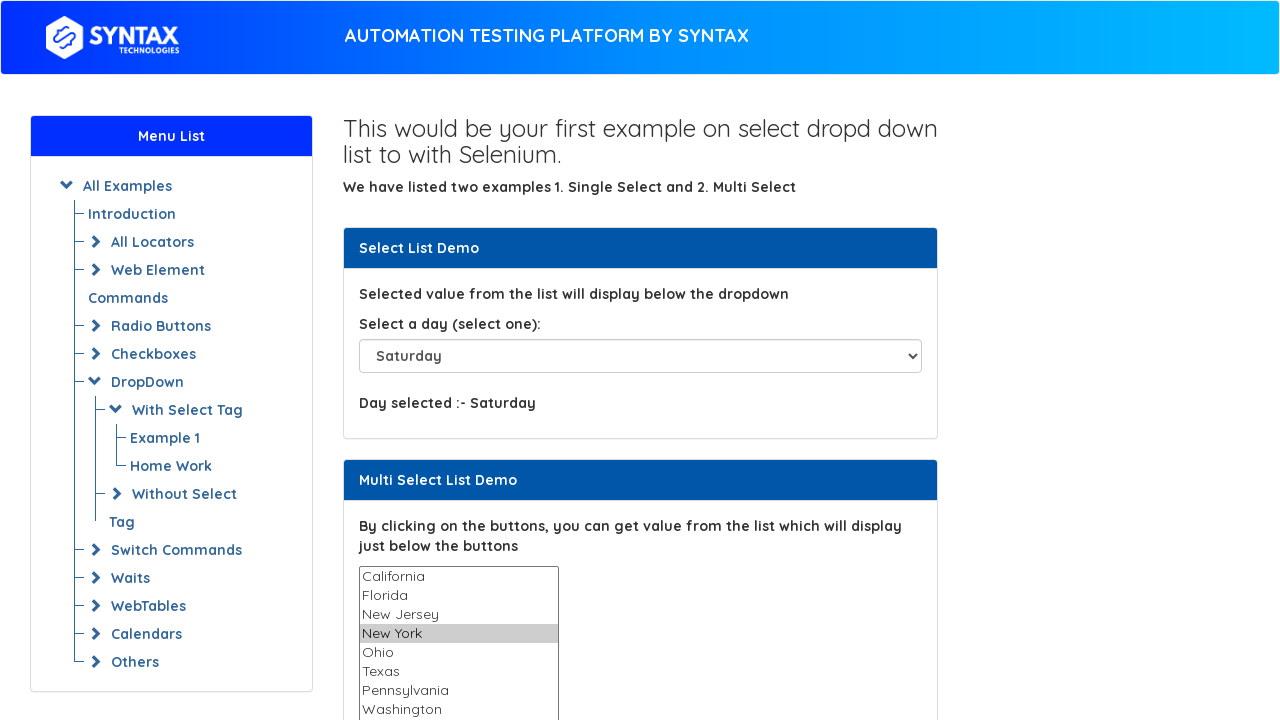

Selected 'Florida' in multi-select dropdown on xpath=//select[@id='multi-select']
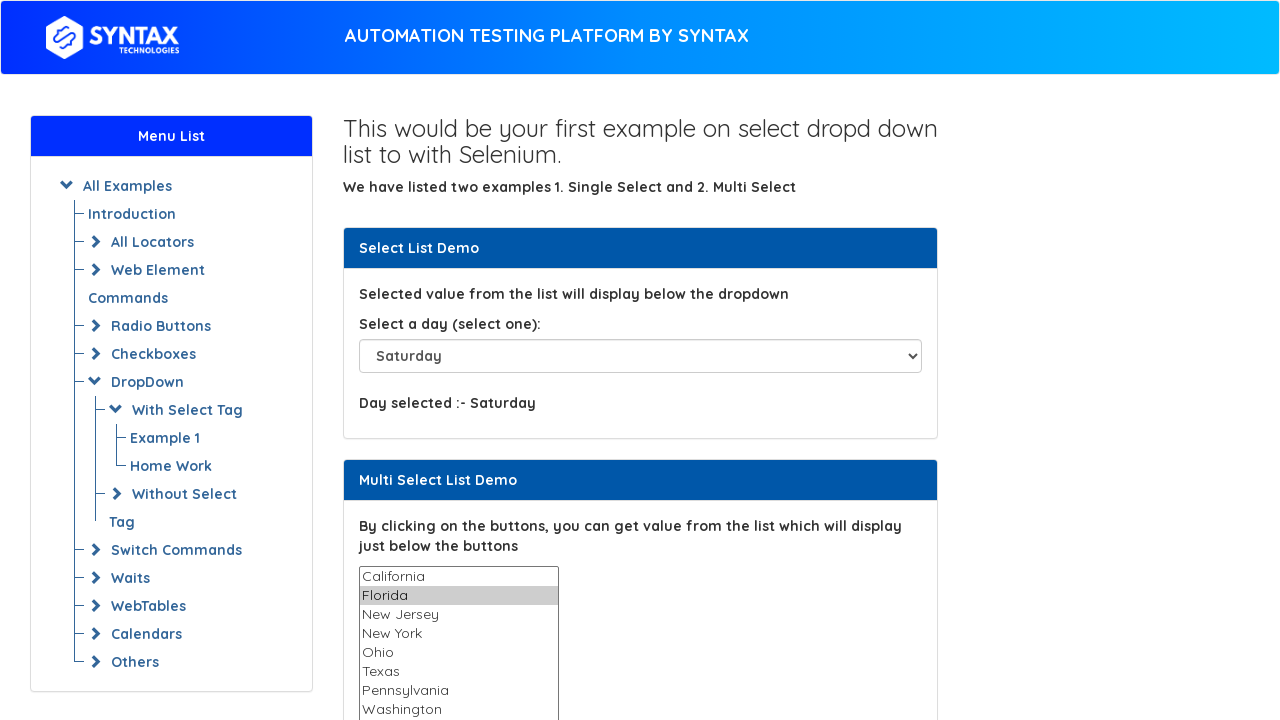

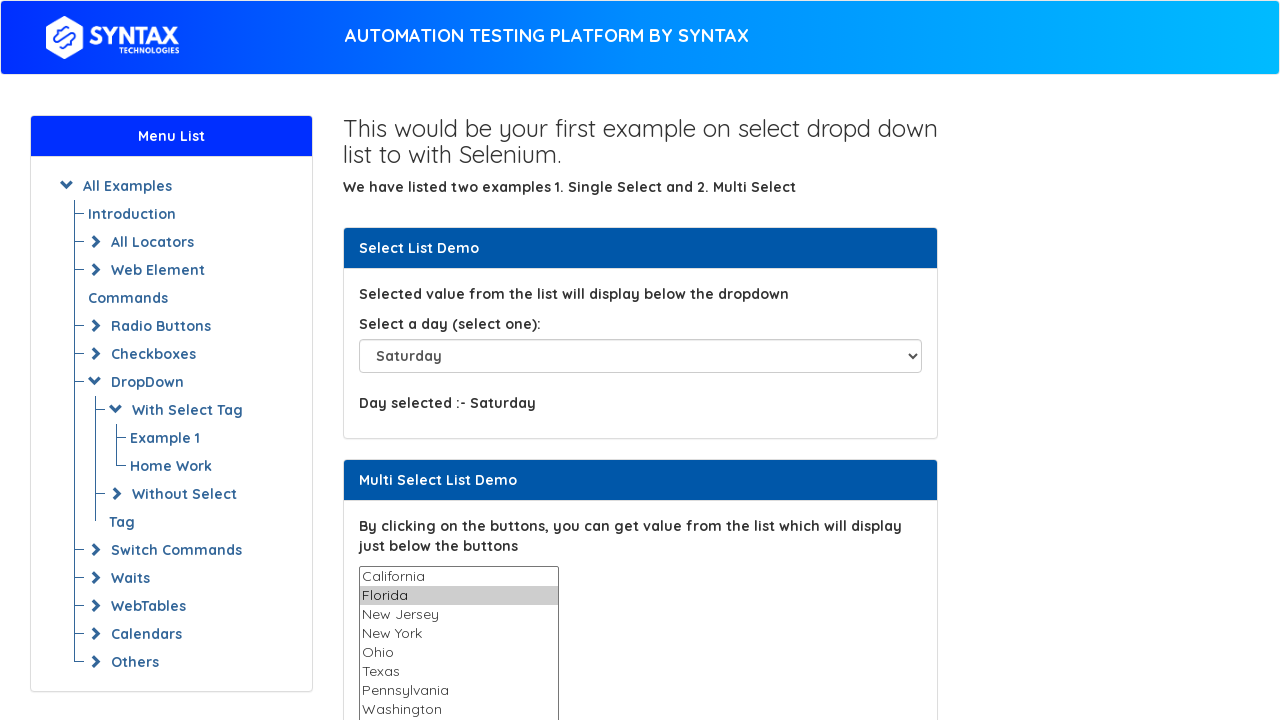